Clicks a button that populates localStorage to verify storage is set

Starting URL: https://example.cypress.io/commands/storage

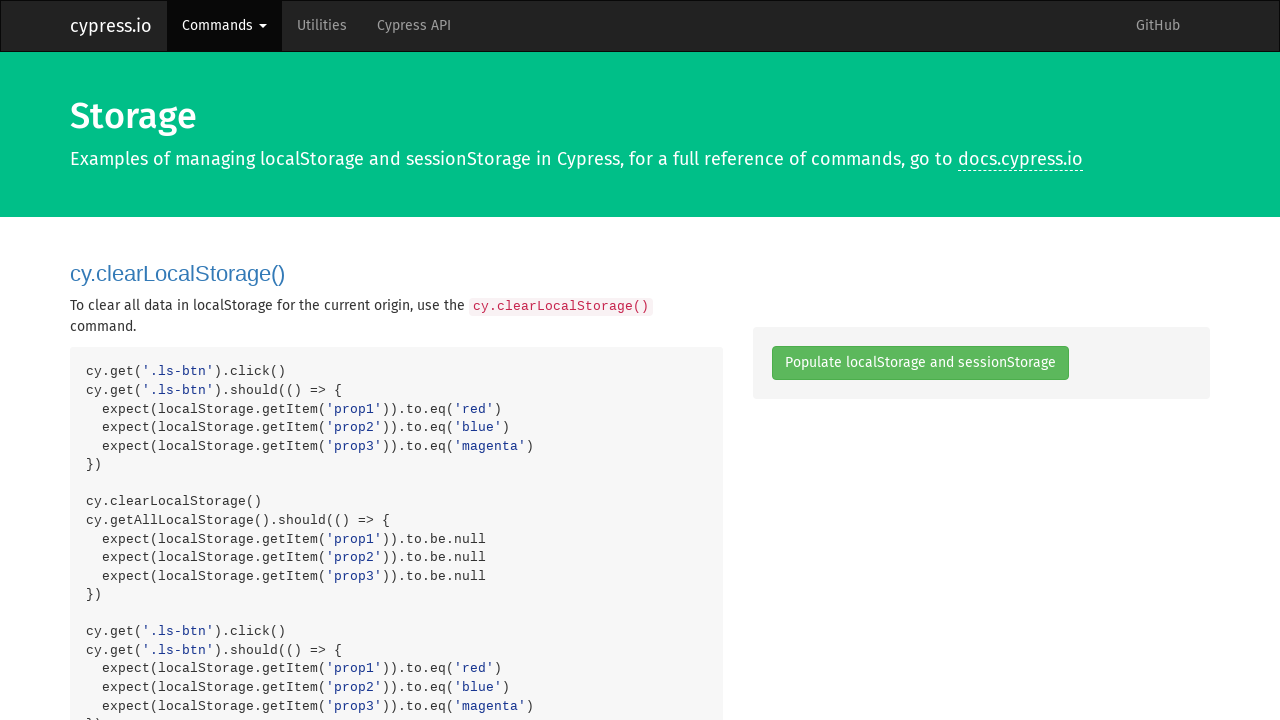

Navigated to localStorage example page
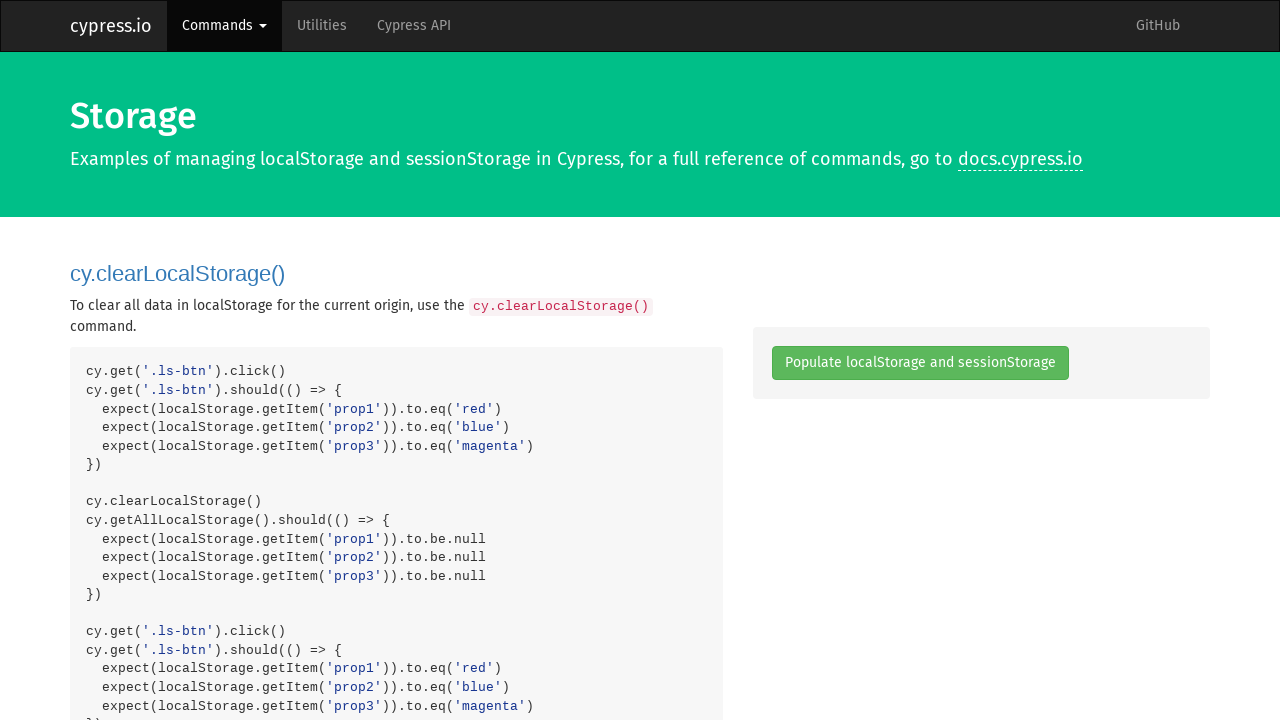

Waited for localStorage button to be available
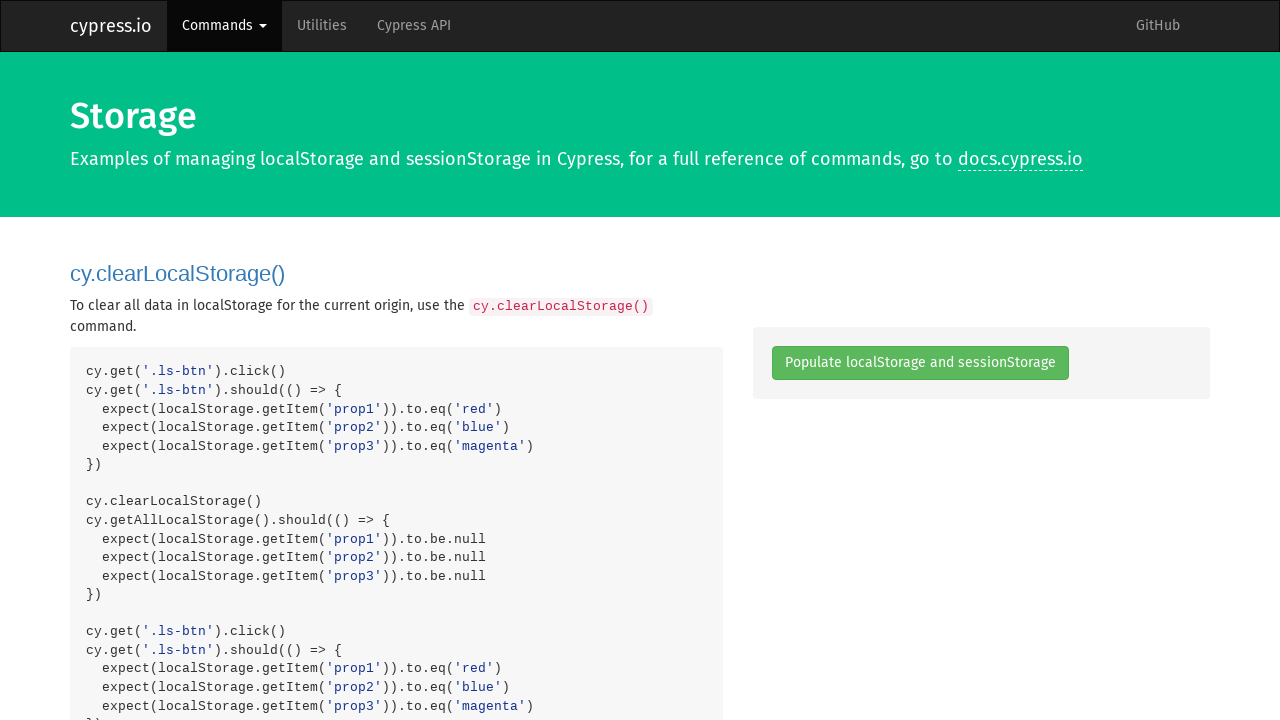

Clicked the button to populate localStorage at (920, 363) on .ls-btn
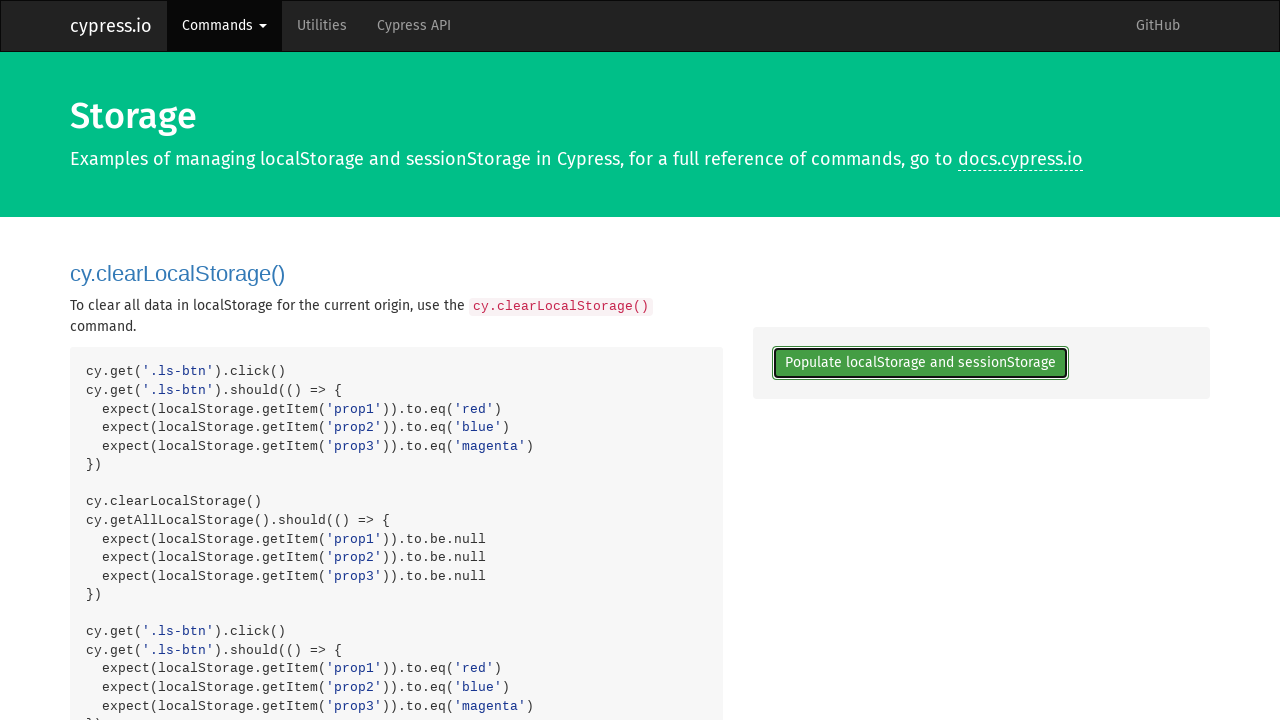

Retrieved all localStorage data to verify it was set
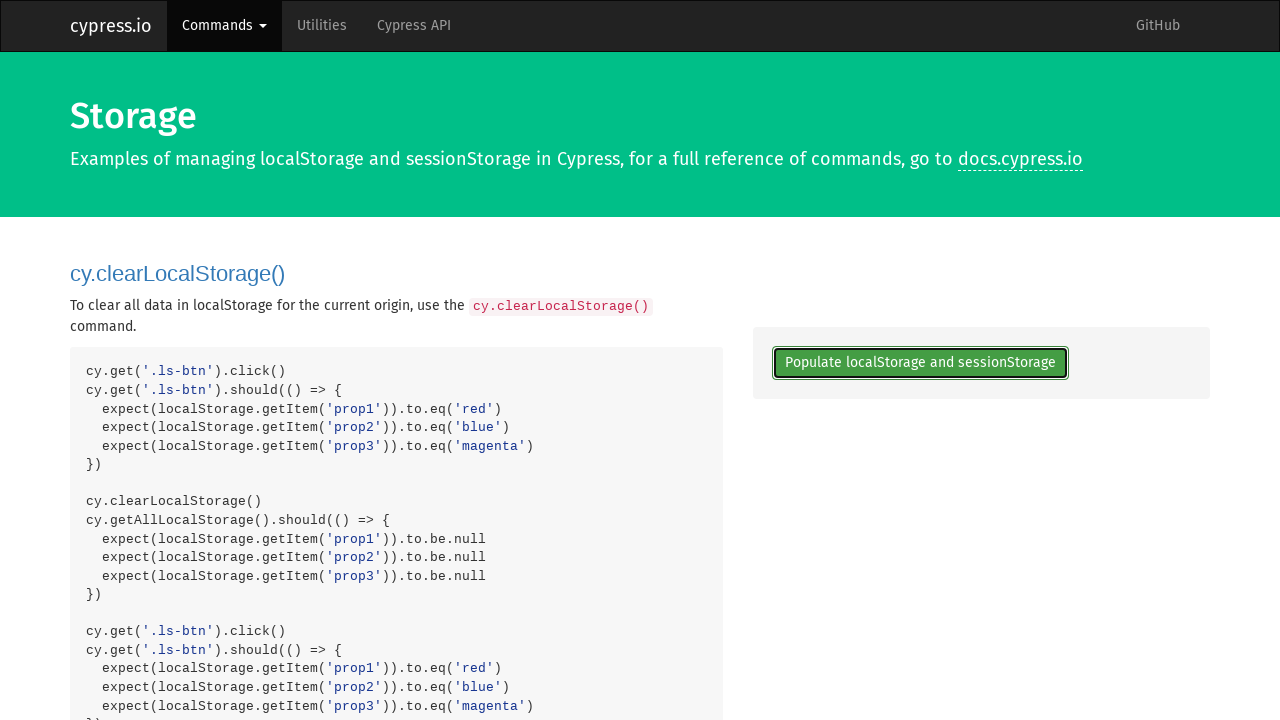

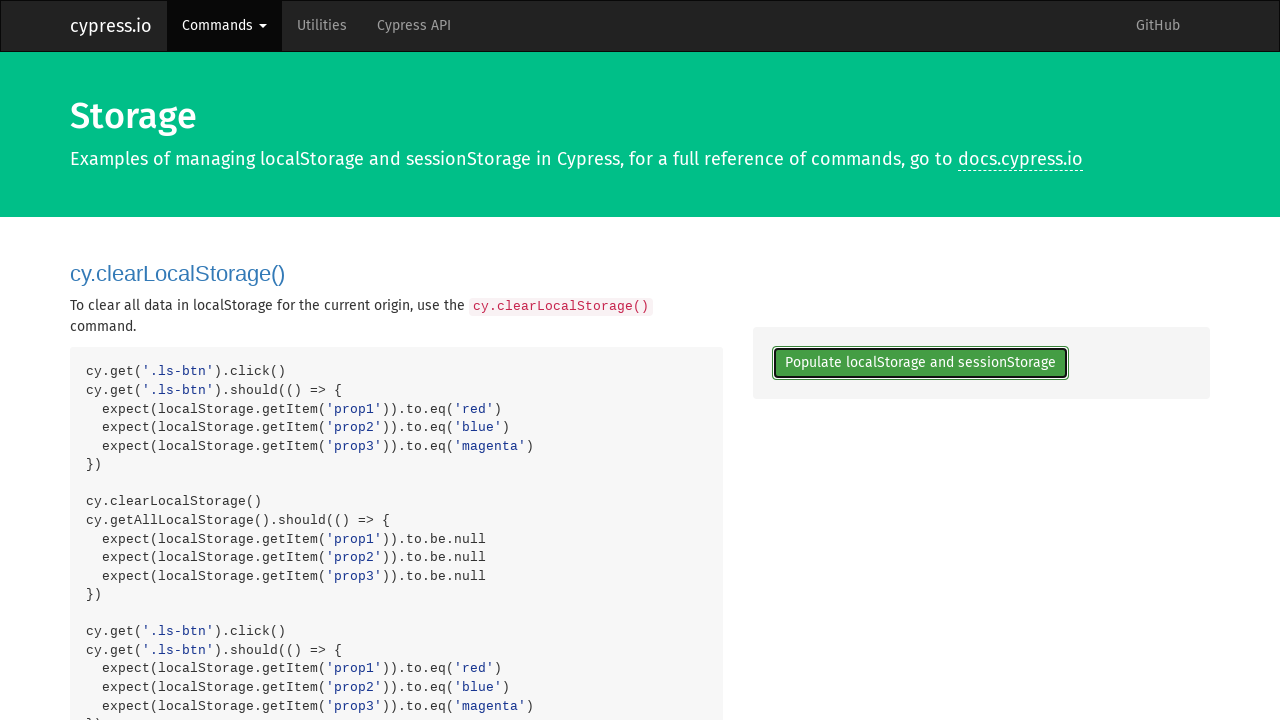